Tests handling of multiple browser windows by opening a new window and then closing it

Starting URL: https://demoqa.com/browser-windows

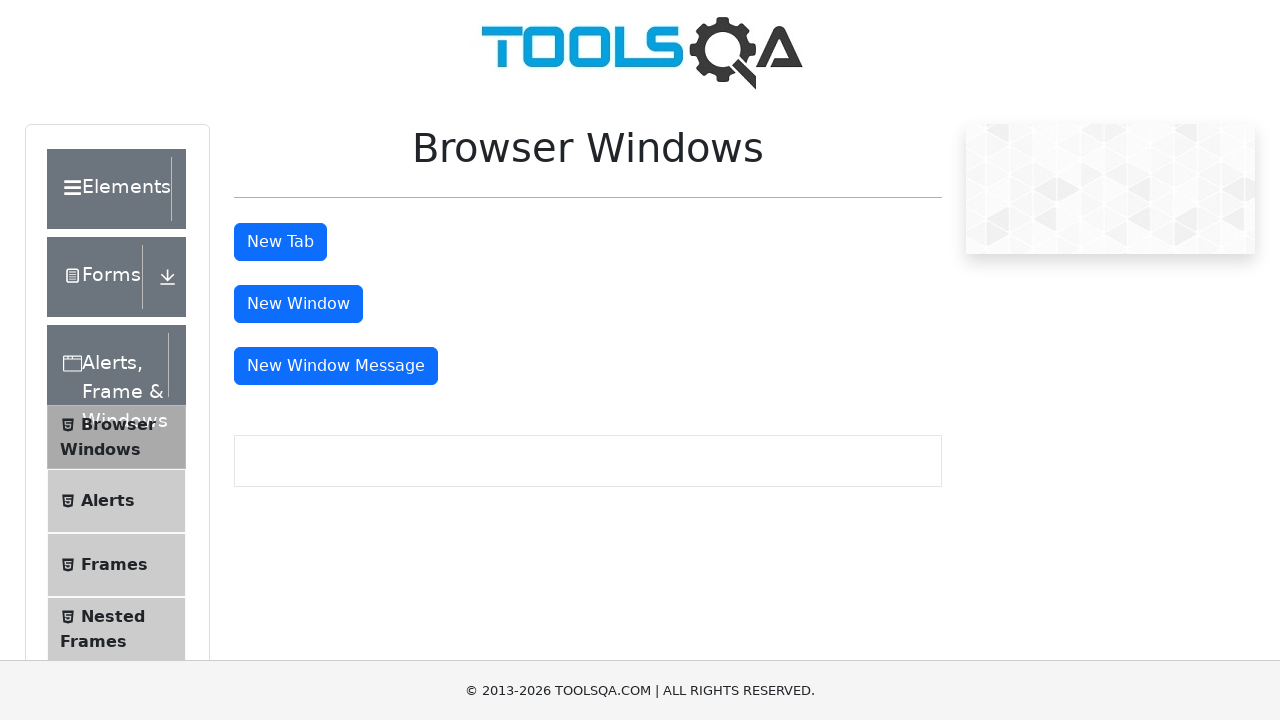

Clicked button to open new window at (298, 304) on (//*[@type='button'])[3]
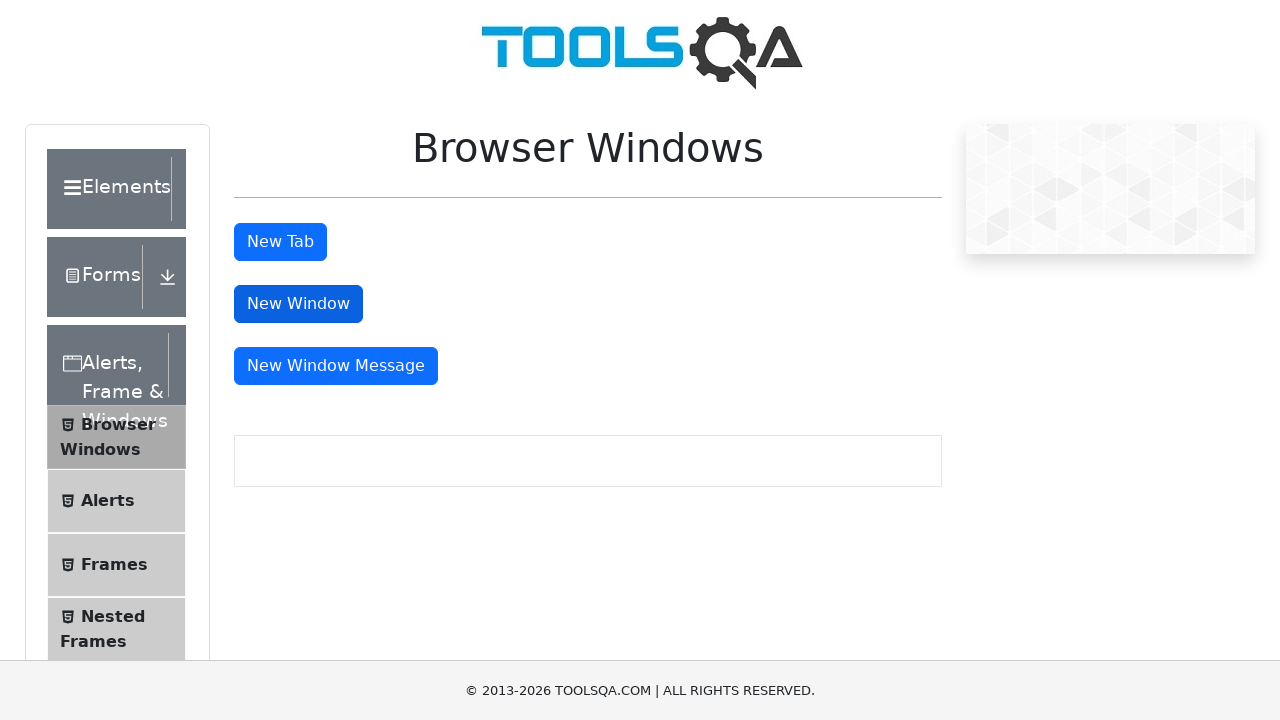

Waited for new window/tab to open
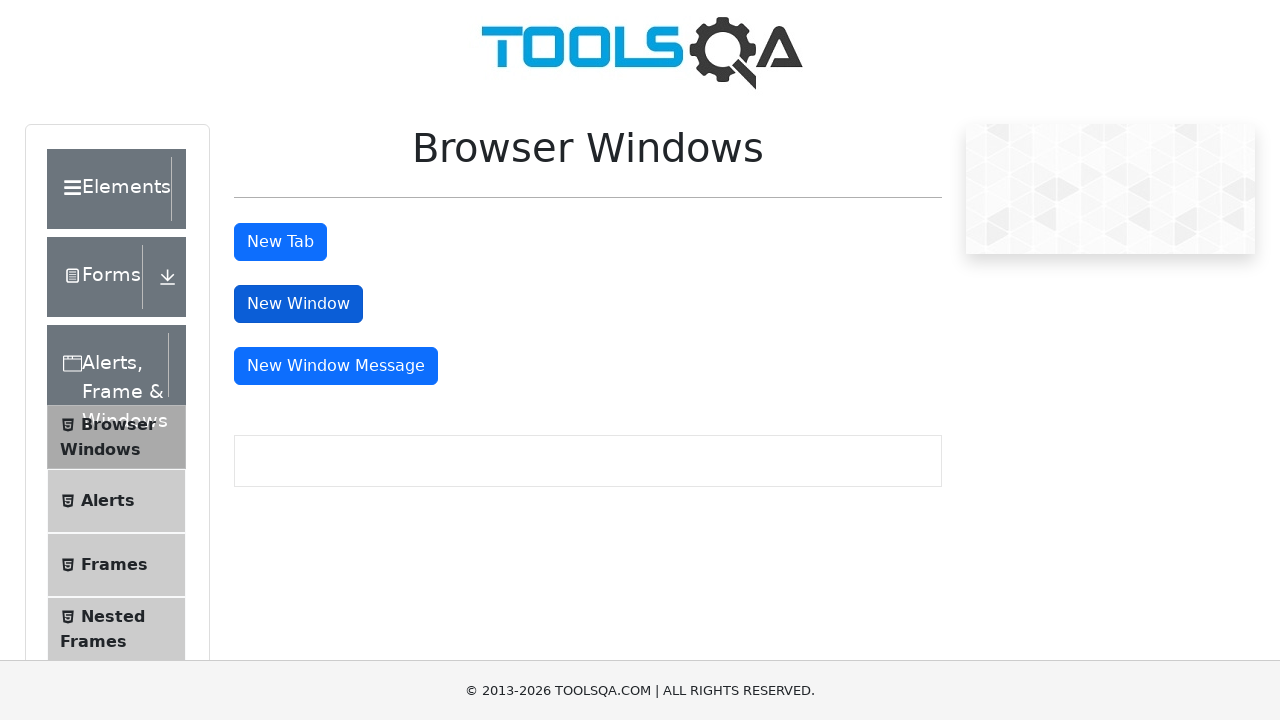

Retrieved all pages/tabs from context
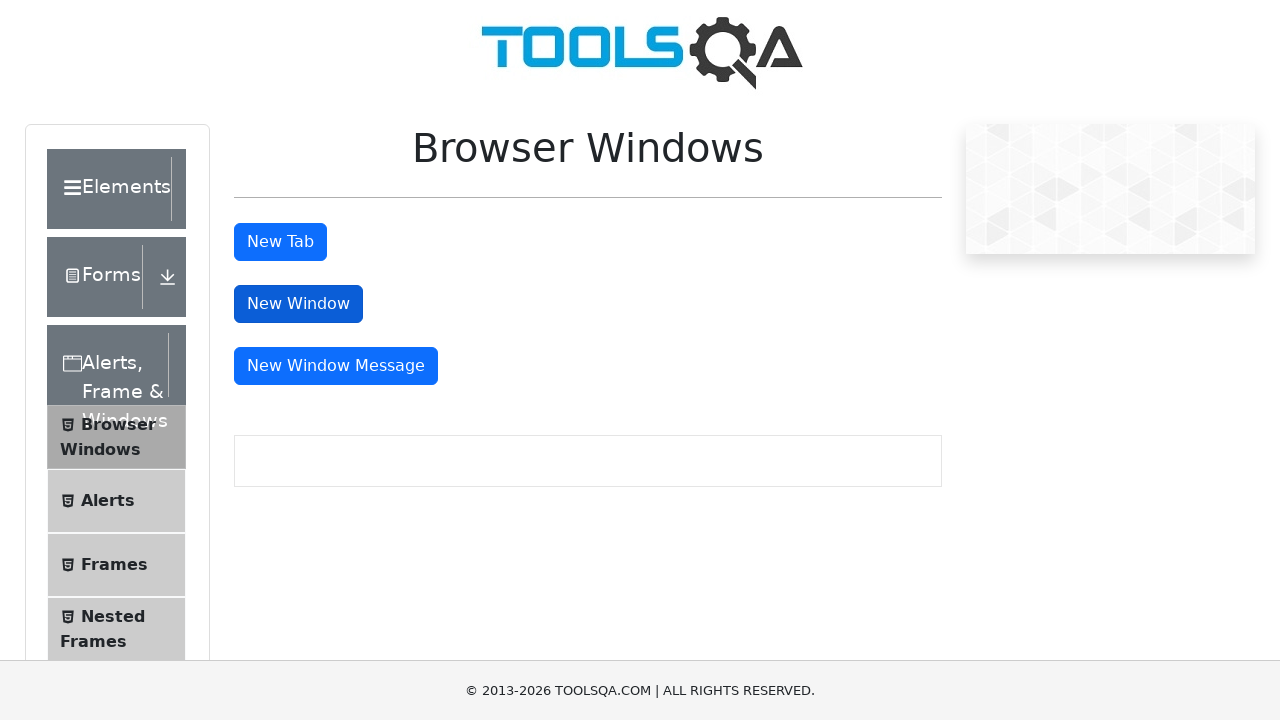

Closed the newly opened window/tab
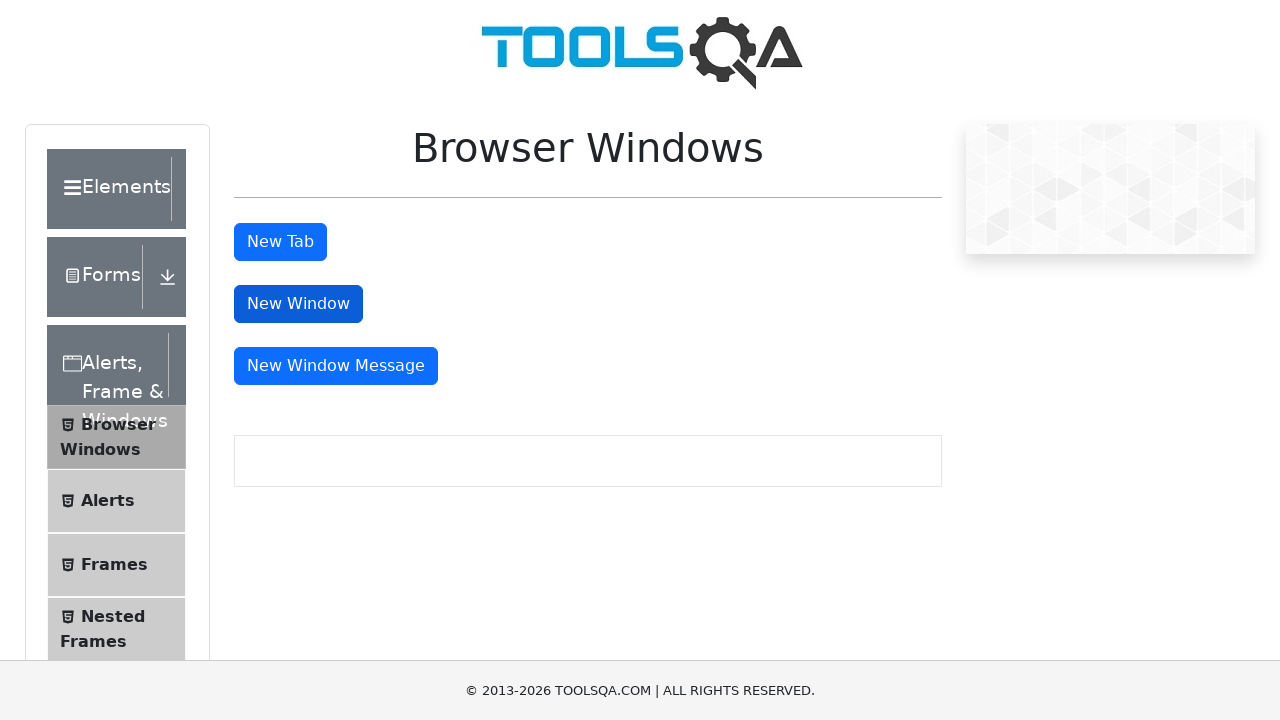

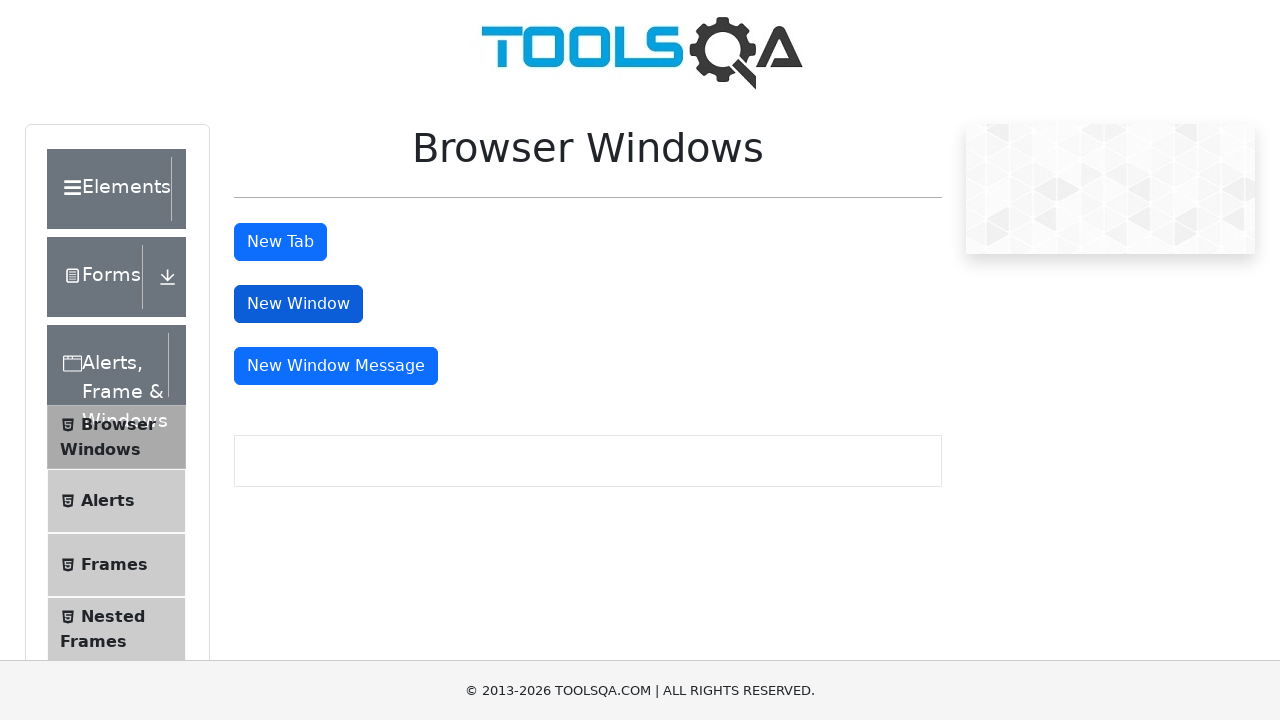